Waits for a price to drop to $100, clicks a booking button, solves a mathematical problem, and submits the answer

Starting URL: http://suninjuly.github.io/explicit_wait2.html

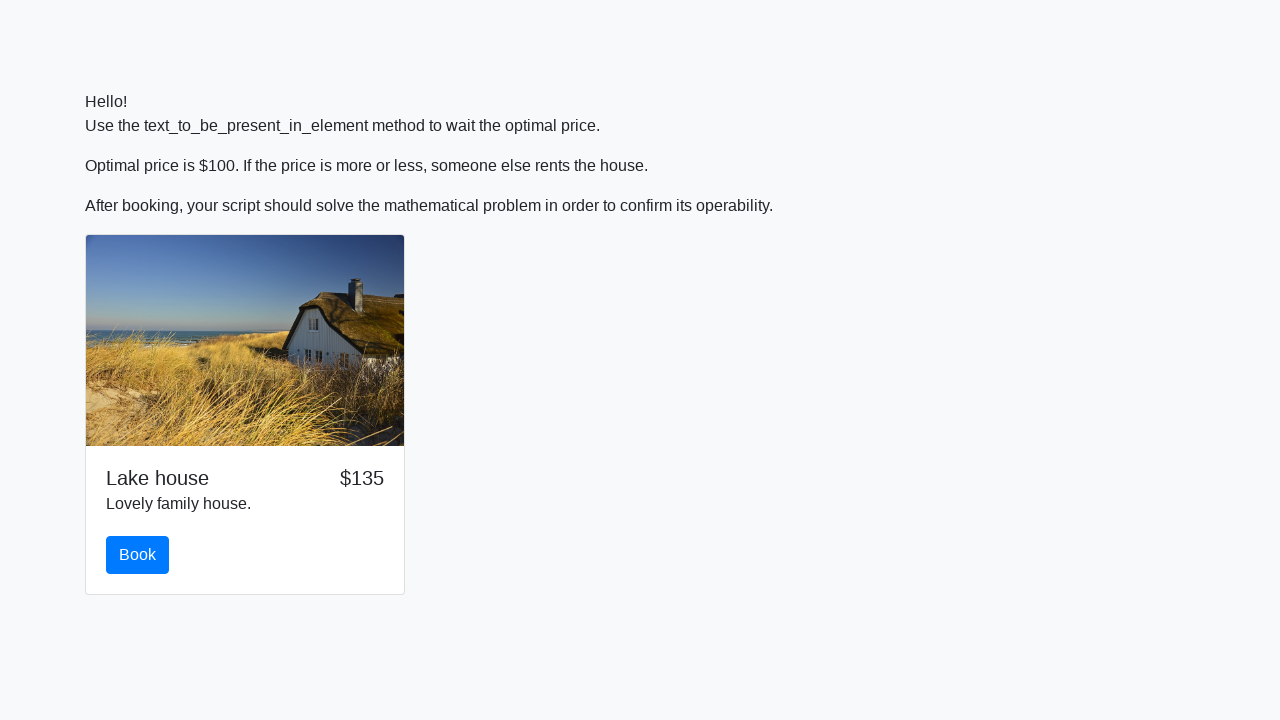

Waited for price to drop to $100
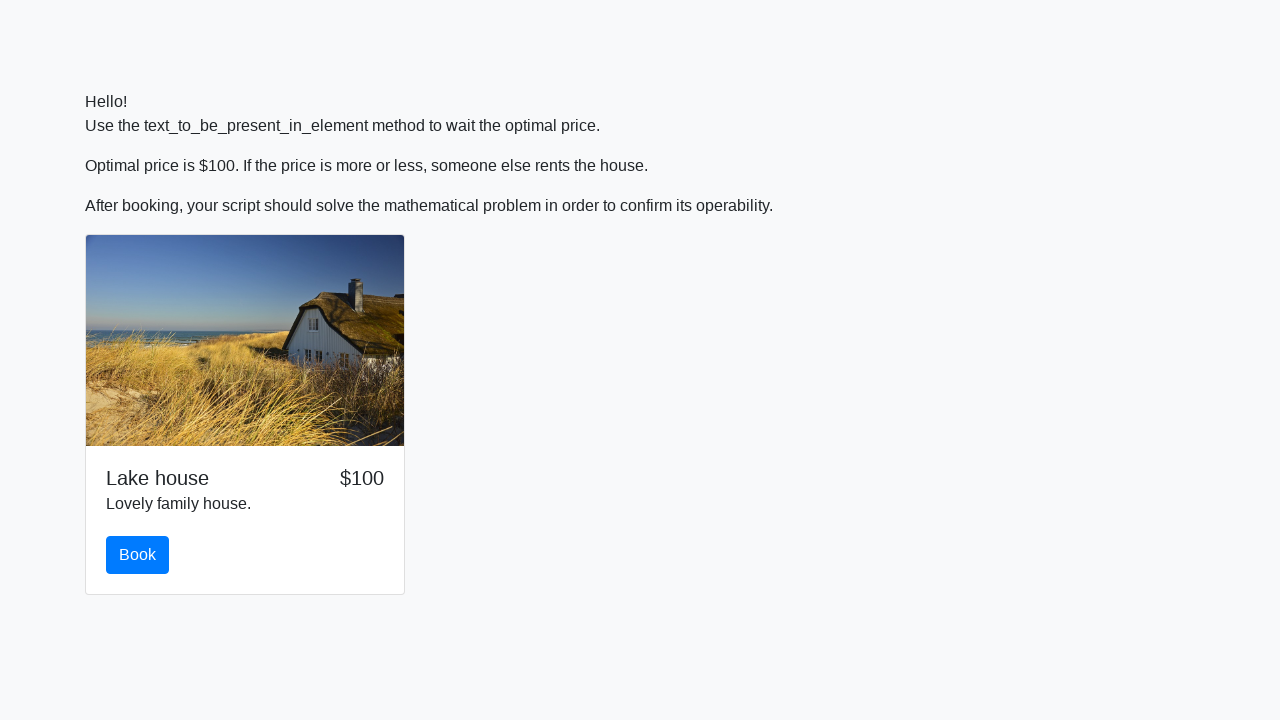

Clicked the Book button at (138, 555) on #book
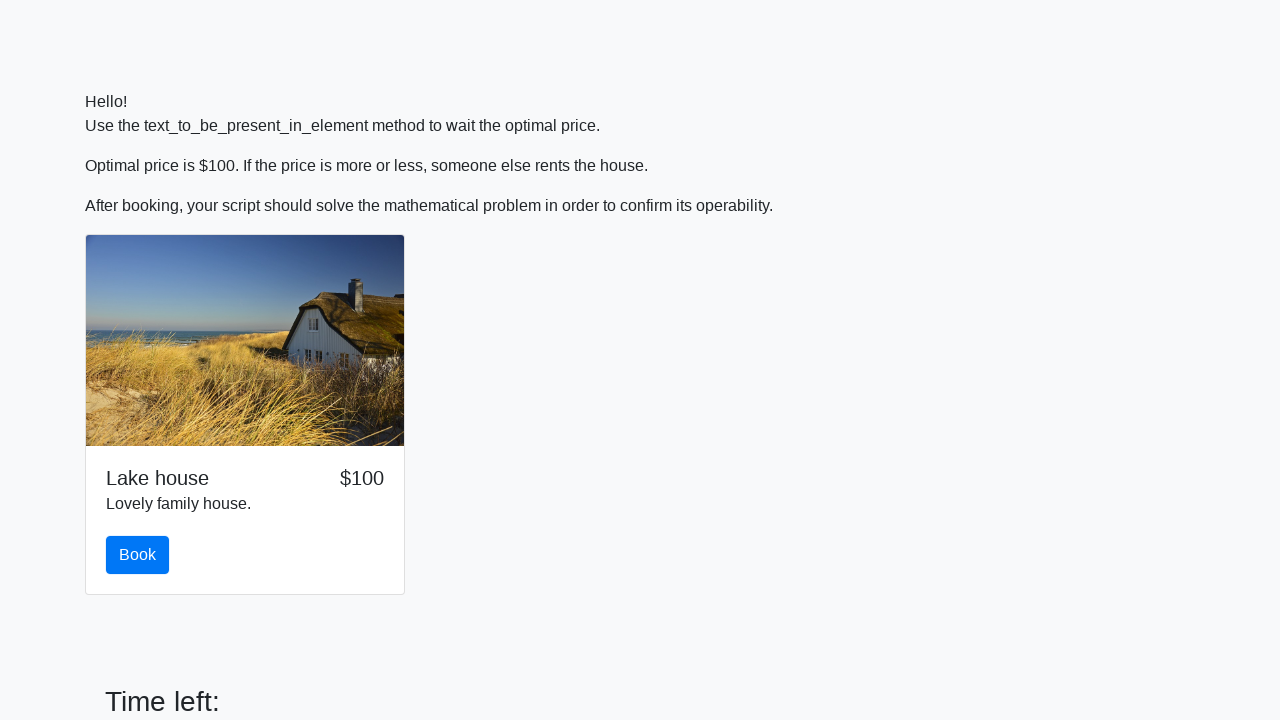

Retrieved x value for calculation: 177
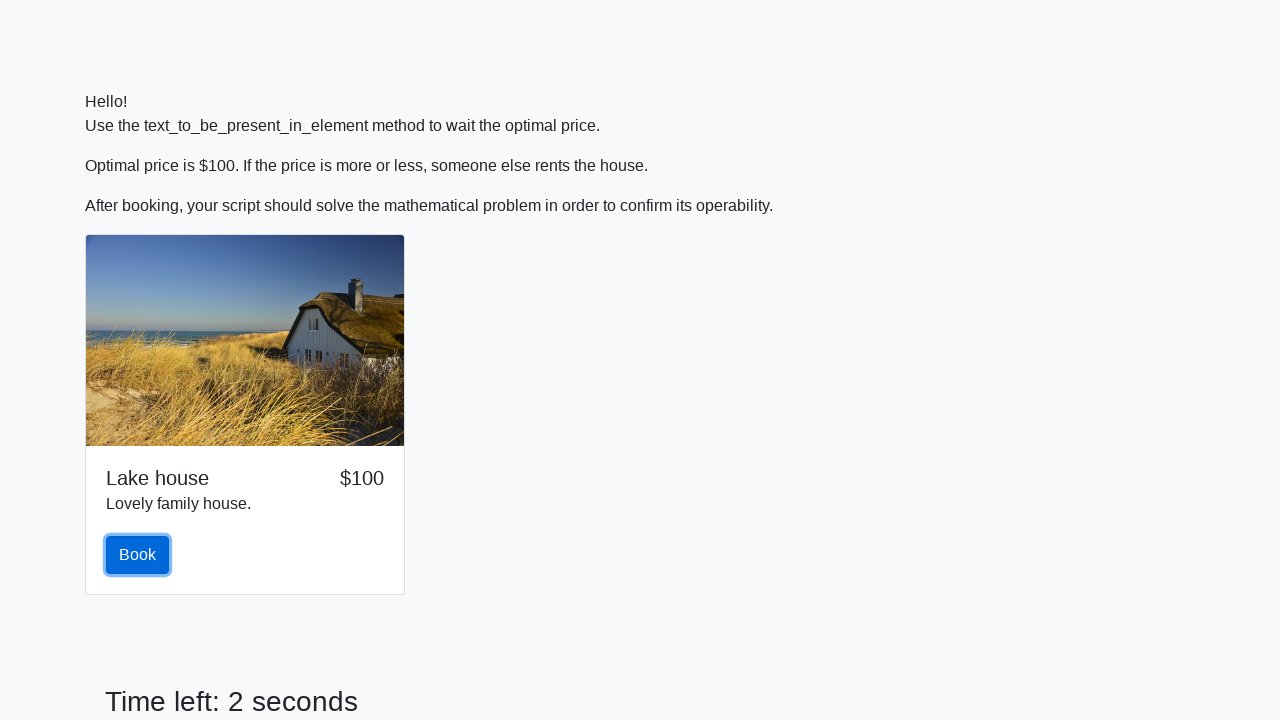

Calculated answer: 2.3543306431644426
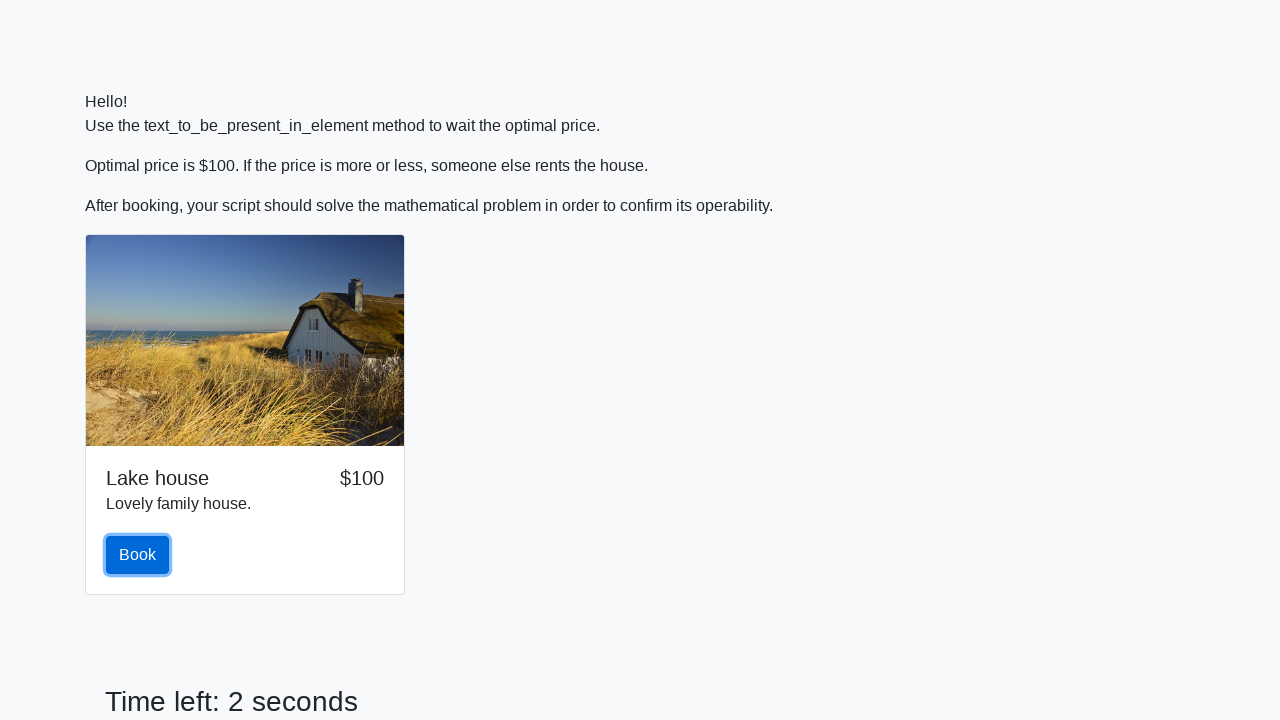

Filled answer field with calculated value on #answer
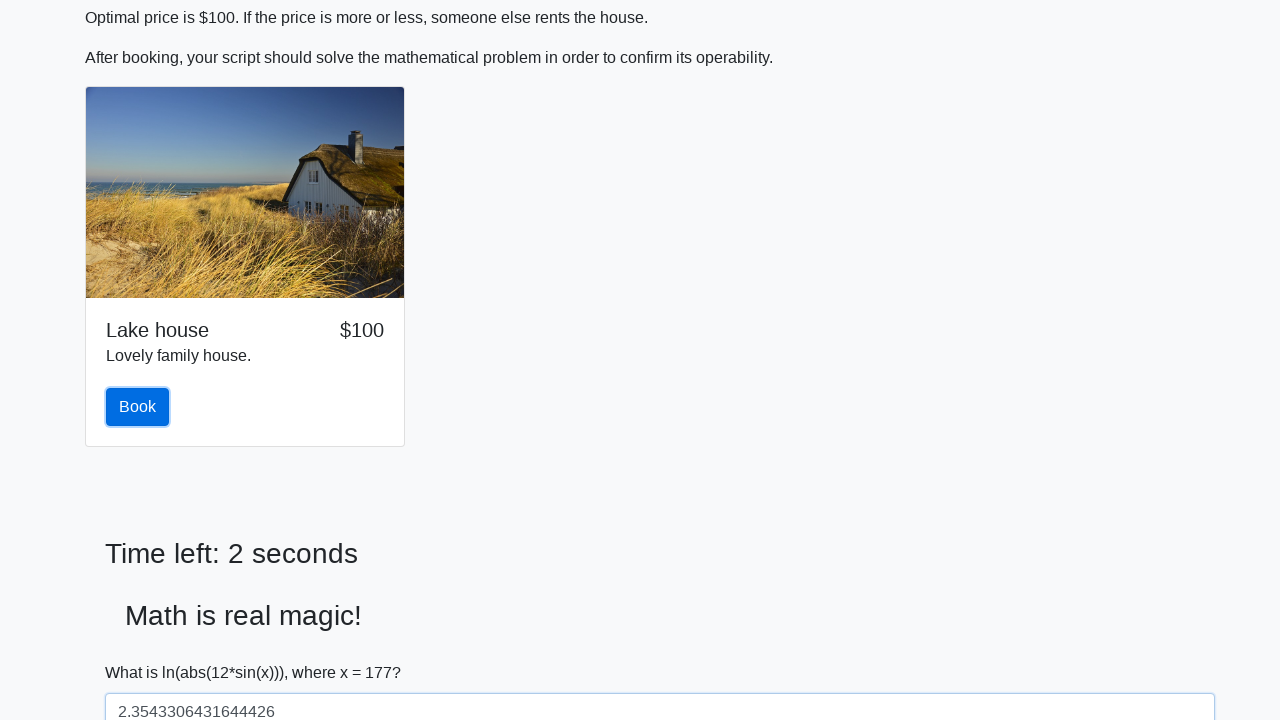

Clicked the solve button to submit answer at (143, 651) on #solve
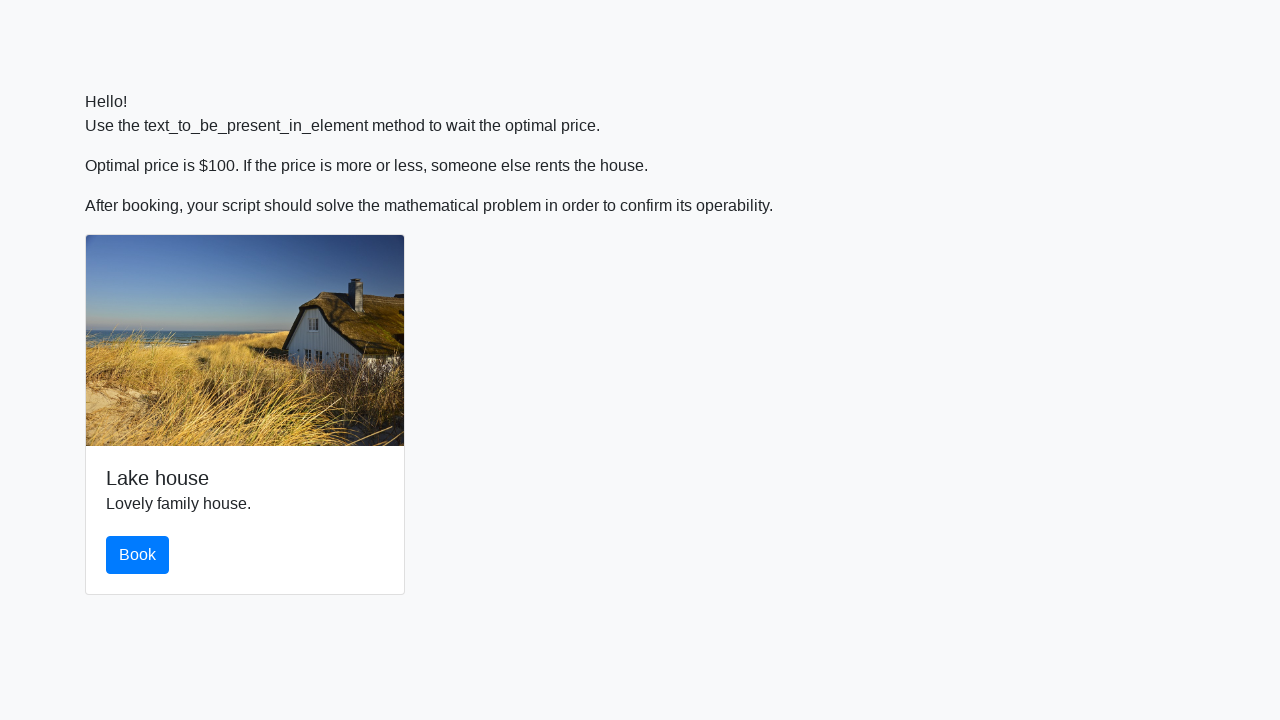

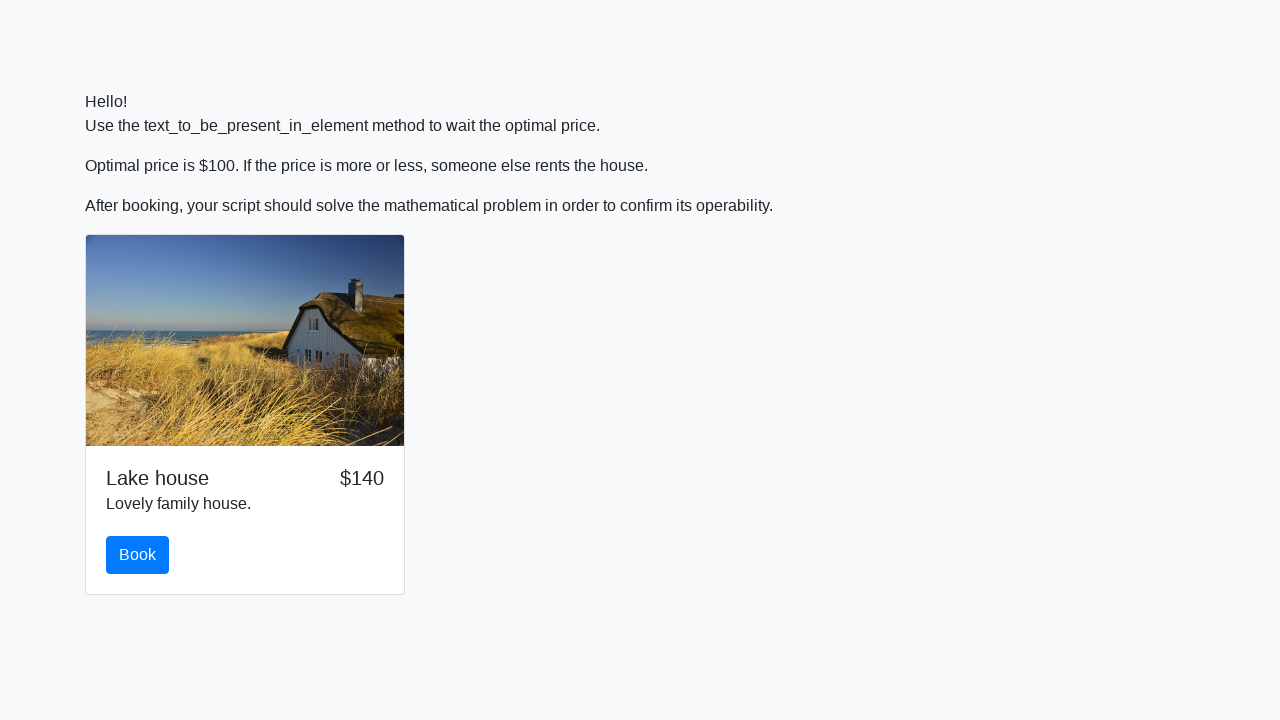